Navigates to dhanonethree.com and verifies the page loads by checking the page title and URL are accessible.

Starting URL: https://dhanonethree.com/

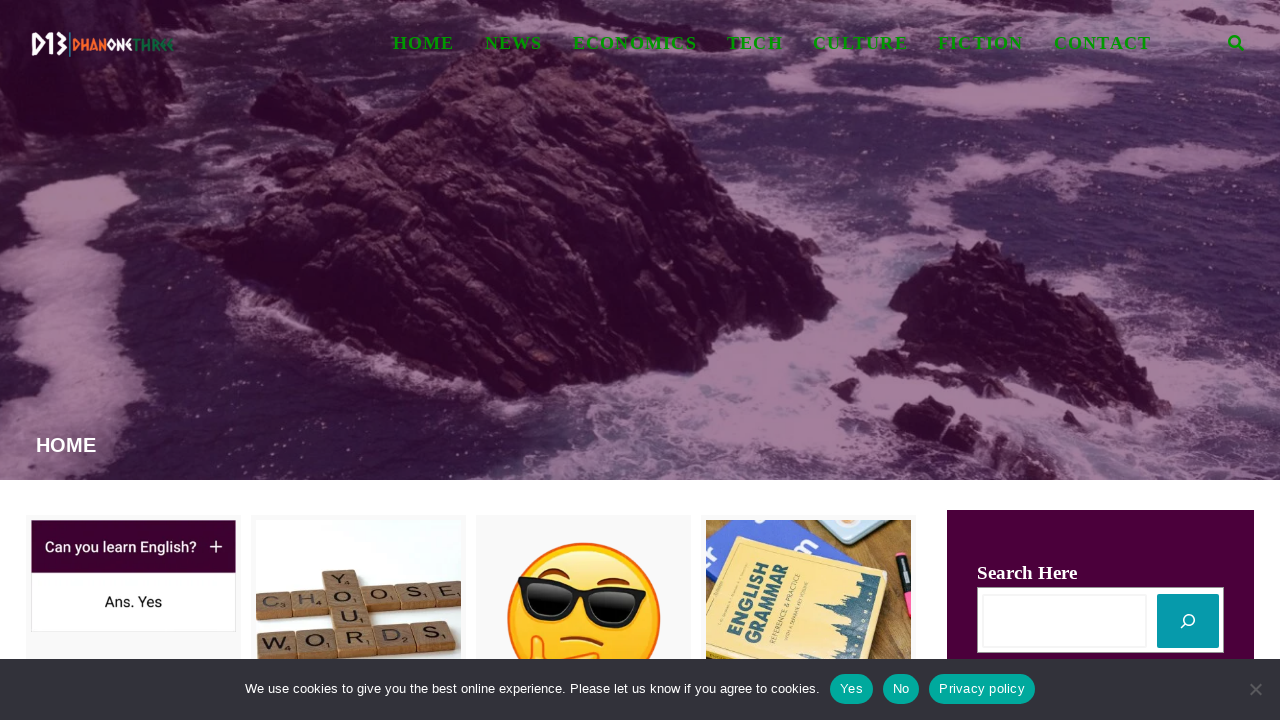

Navigated to https://dhanonethree.com/
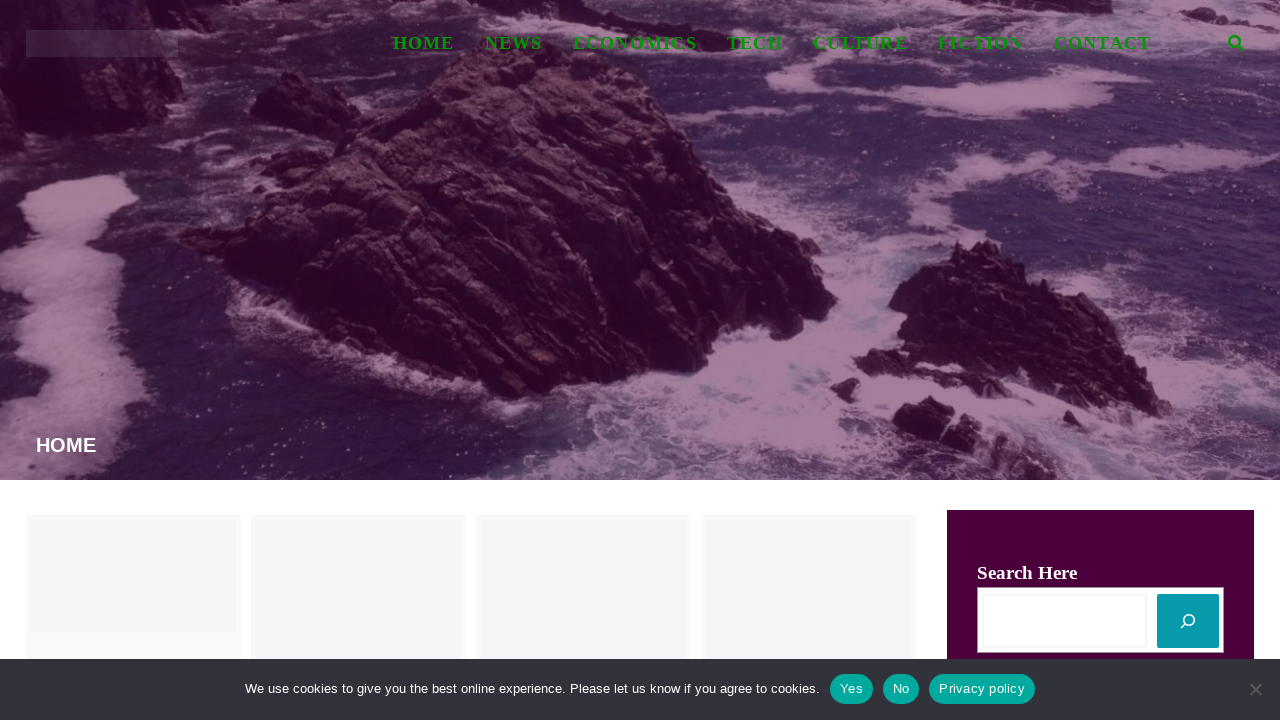

Page DOM content loaded
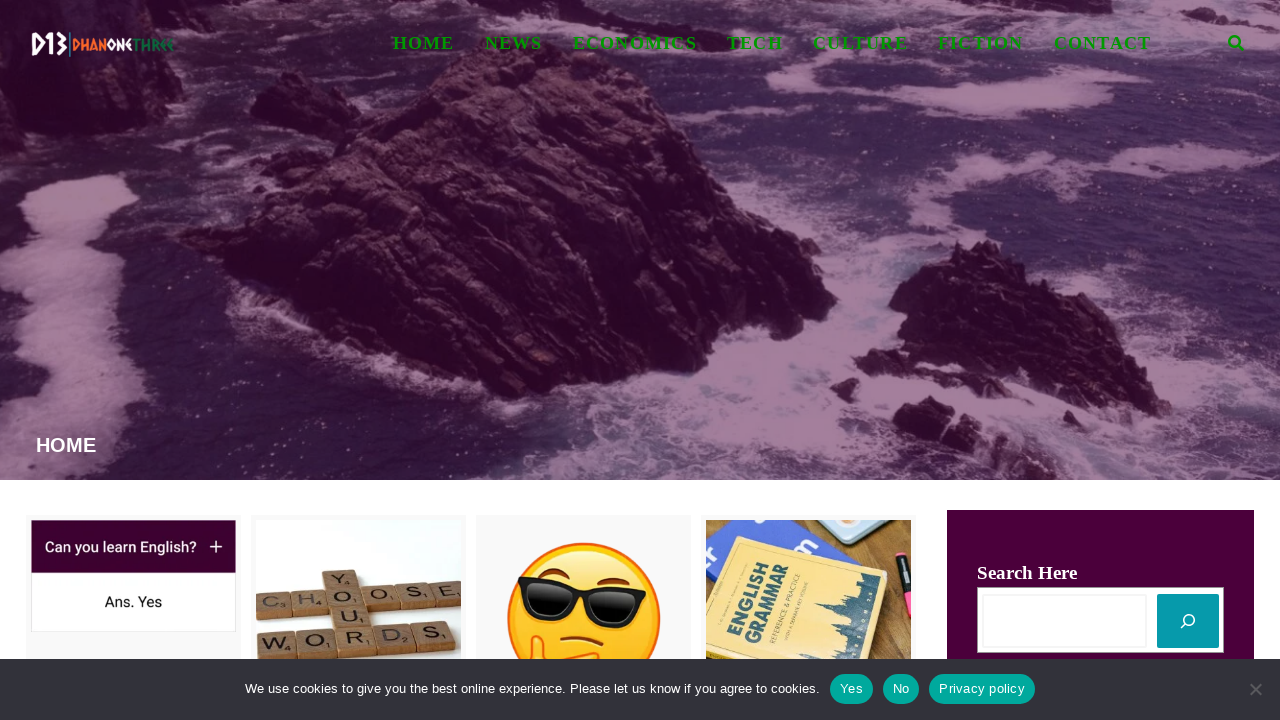

Retrieved page title: Home - Dhanonethree, Blogger | Writer | Satire
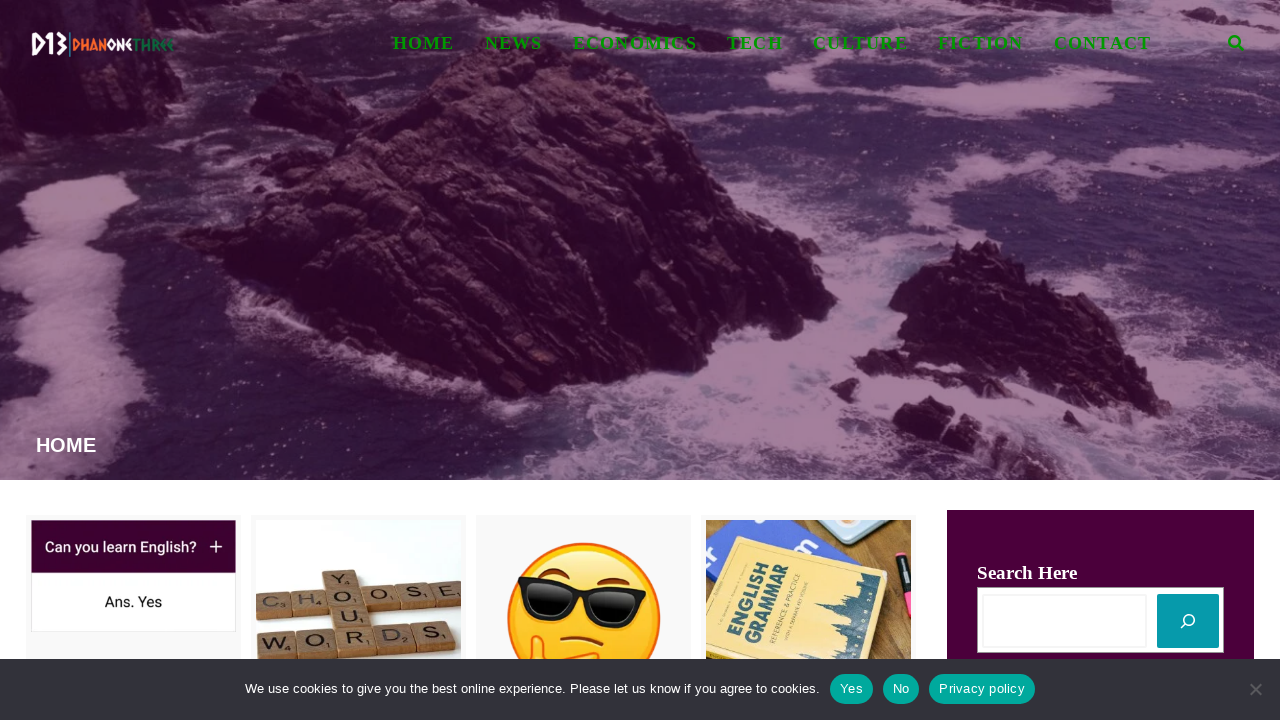

Retrieved current URL: https://dhanonethree.com/
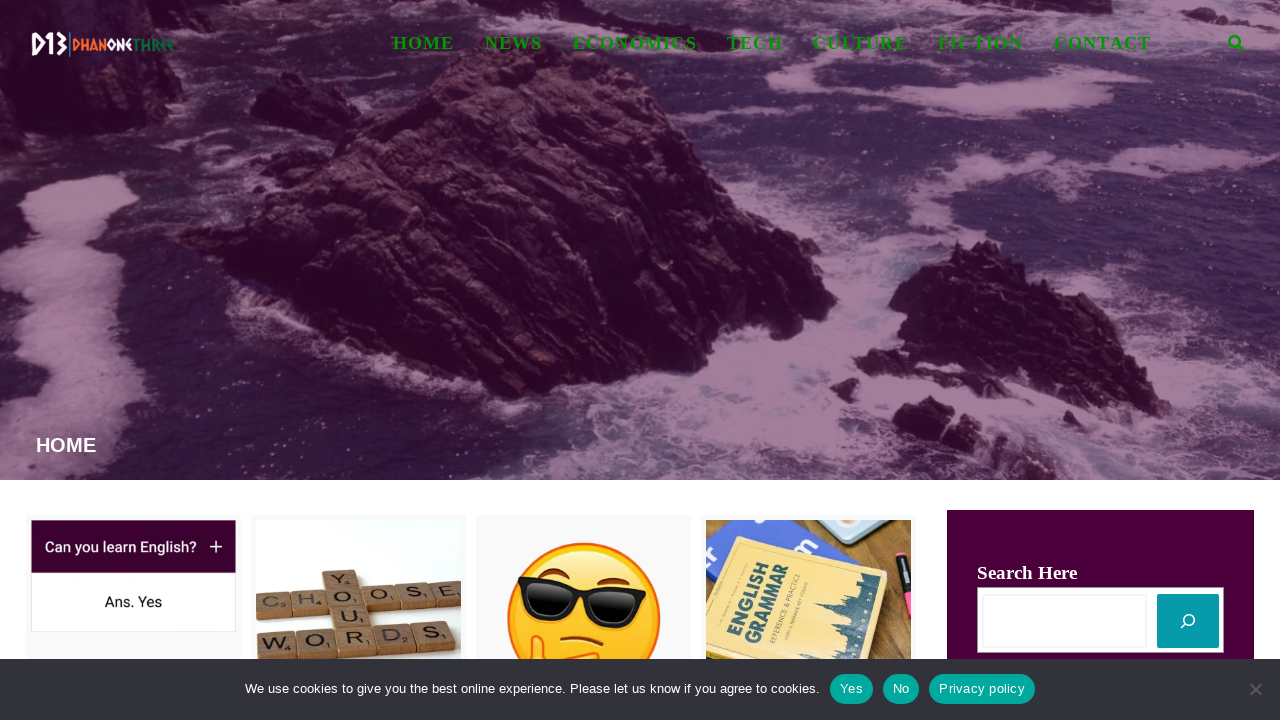

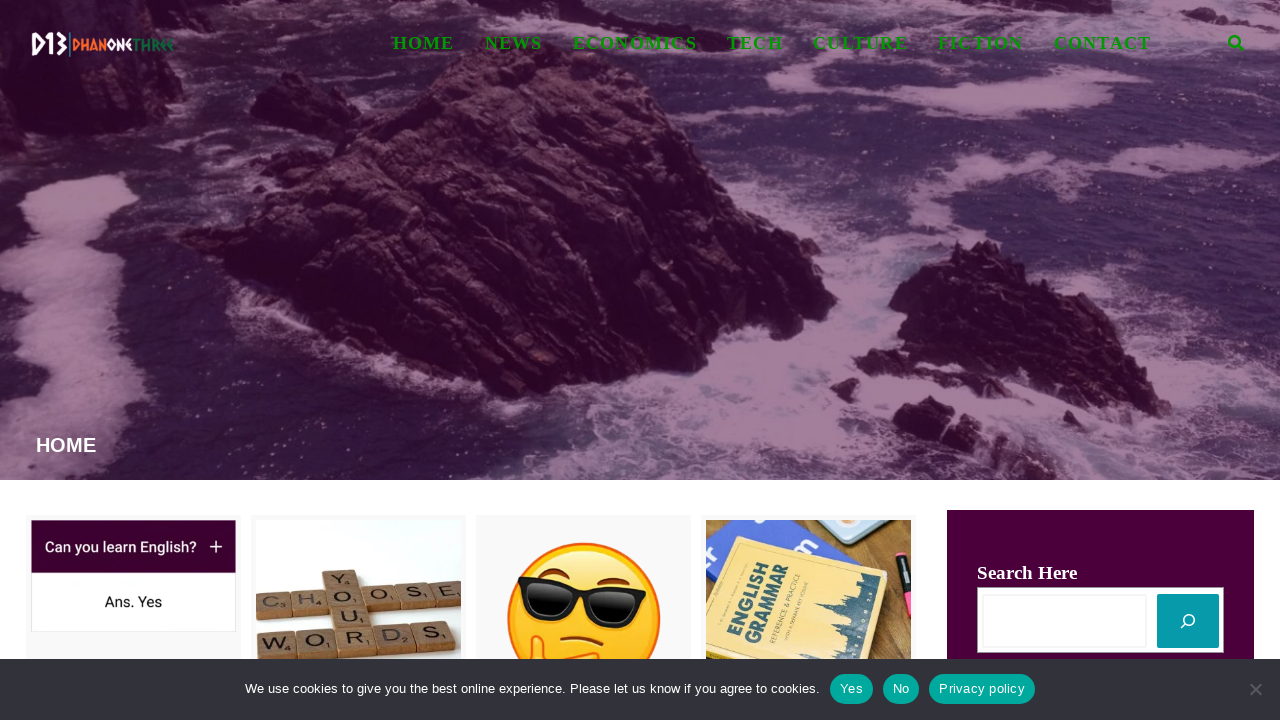